Tests handling a confirmation alert with OK and Cancel buttons by clicking a button to trigger the alert and accepting it

Starting URL: https://testautomationpractice.blogspot.com/

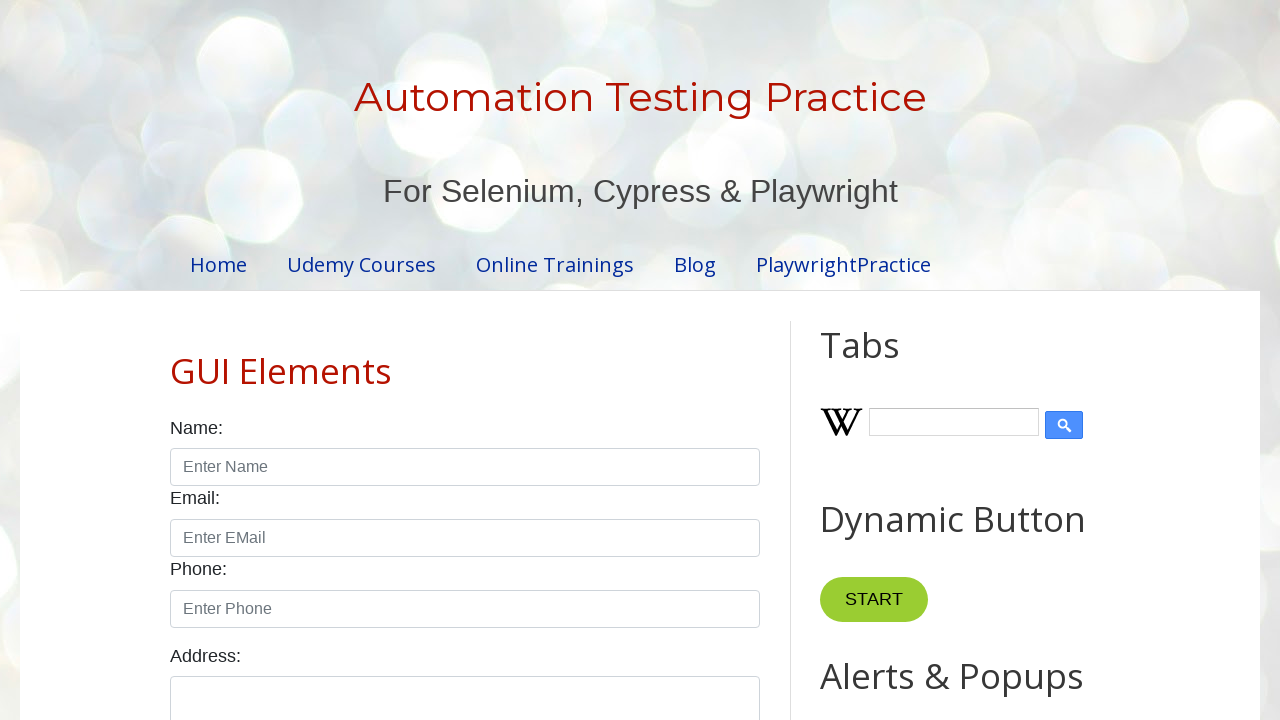

Registered dialog handler to accept confirmation alerts
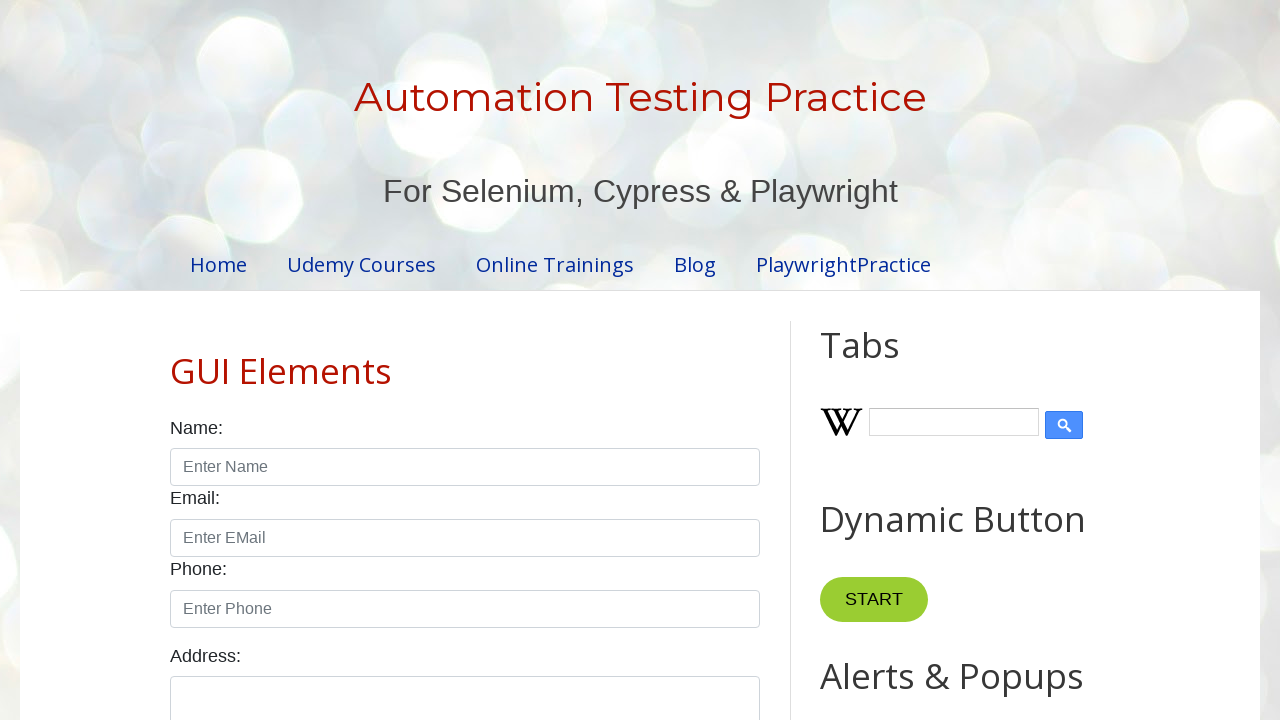

Clicked button to trigger confirmation alert at (912, 360) on button[onclick='myFunctionConfirm()']
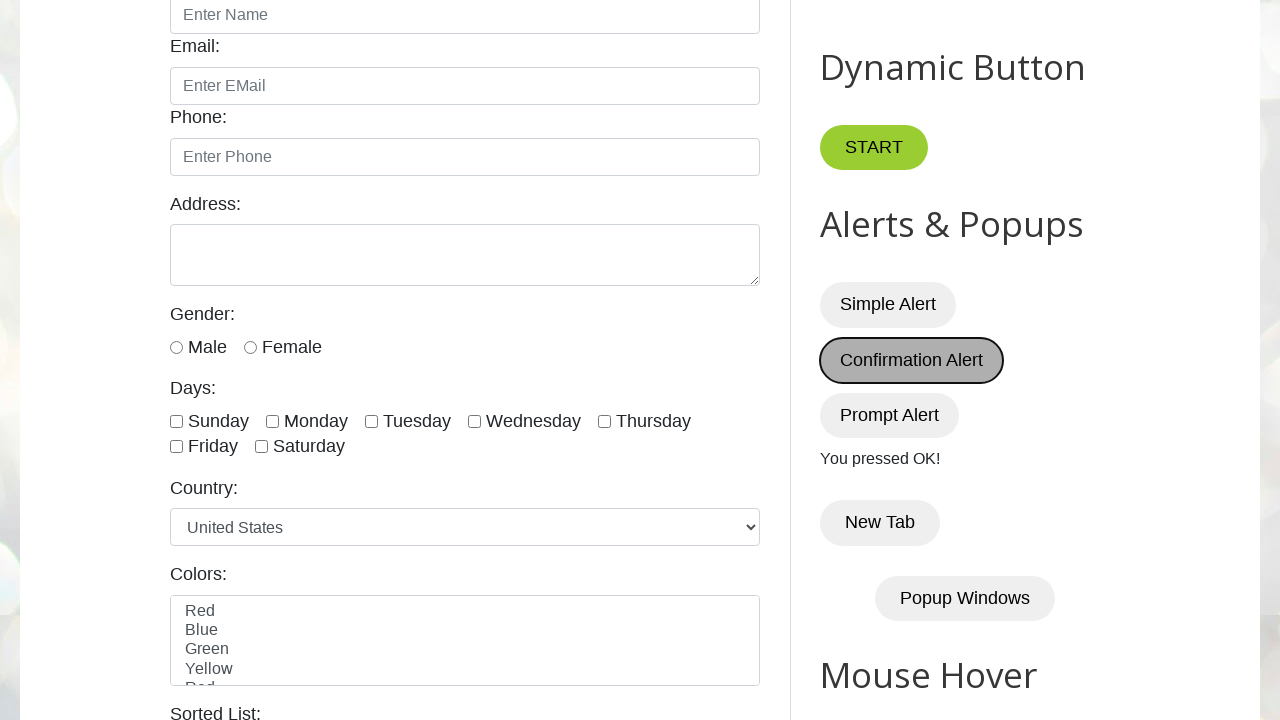

Waited for confirmation alert to be processed
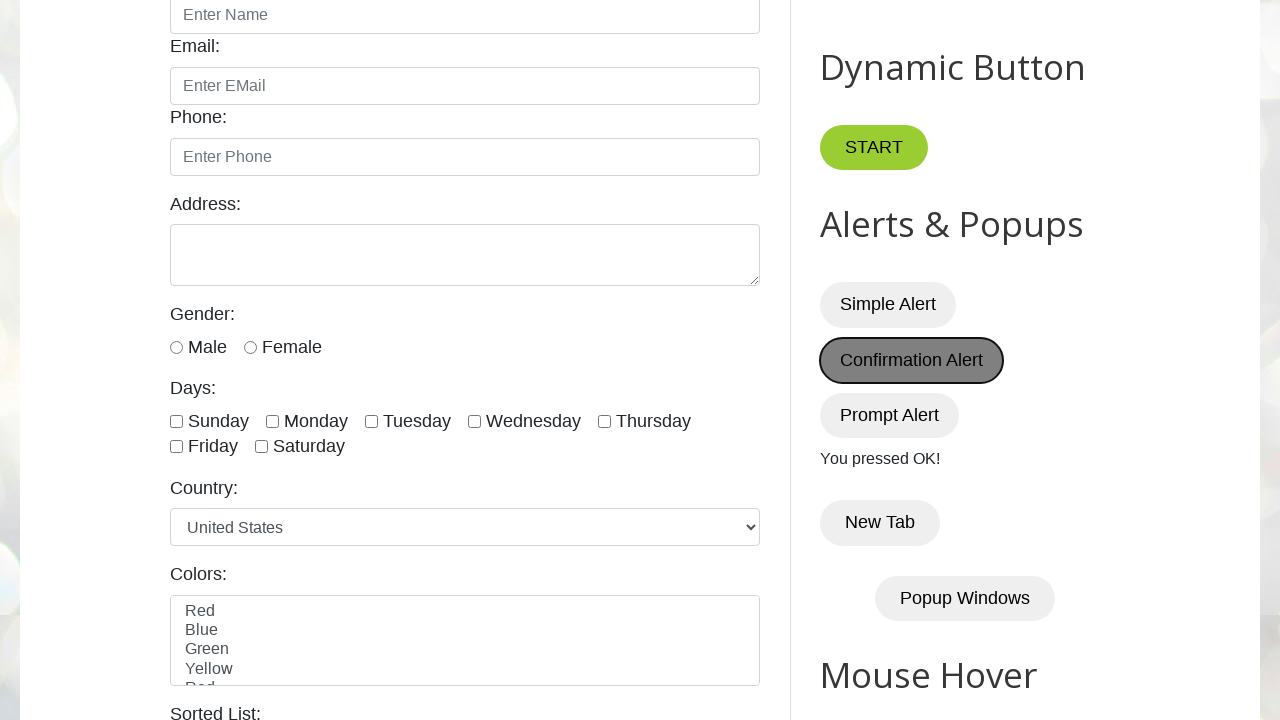

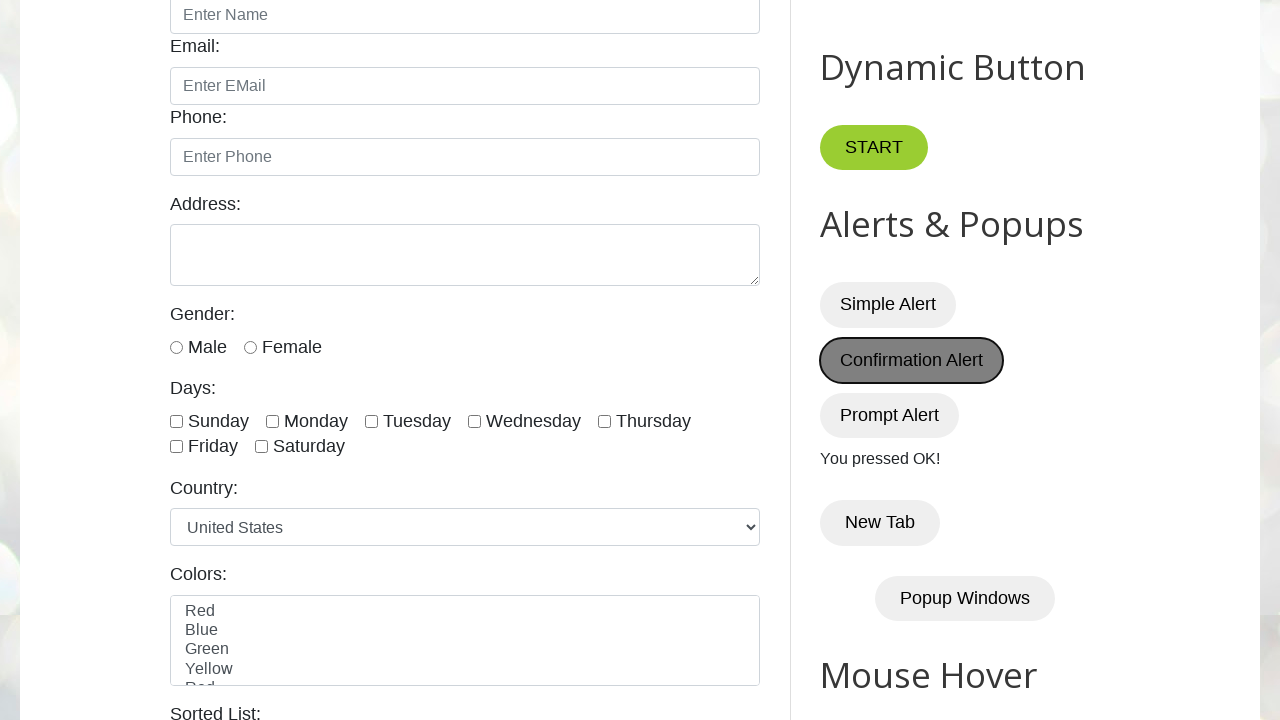